Tests table sorting functionality by clicking on a column header, verifying the items are sorted, and finding the price of a specific item

Starting URL: https://rahulshettyacademy.com/seleniumPractise/#/offers

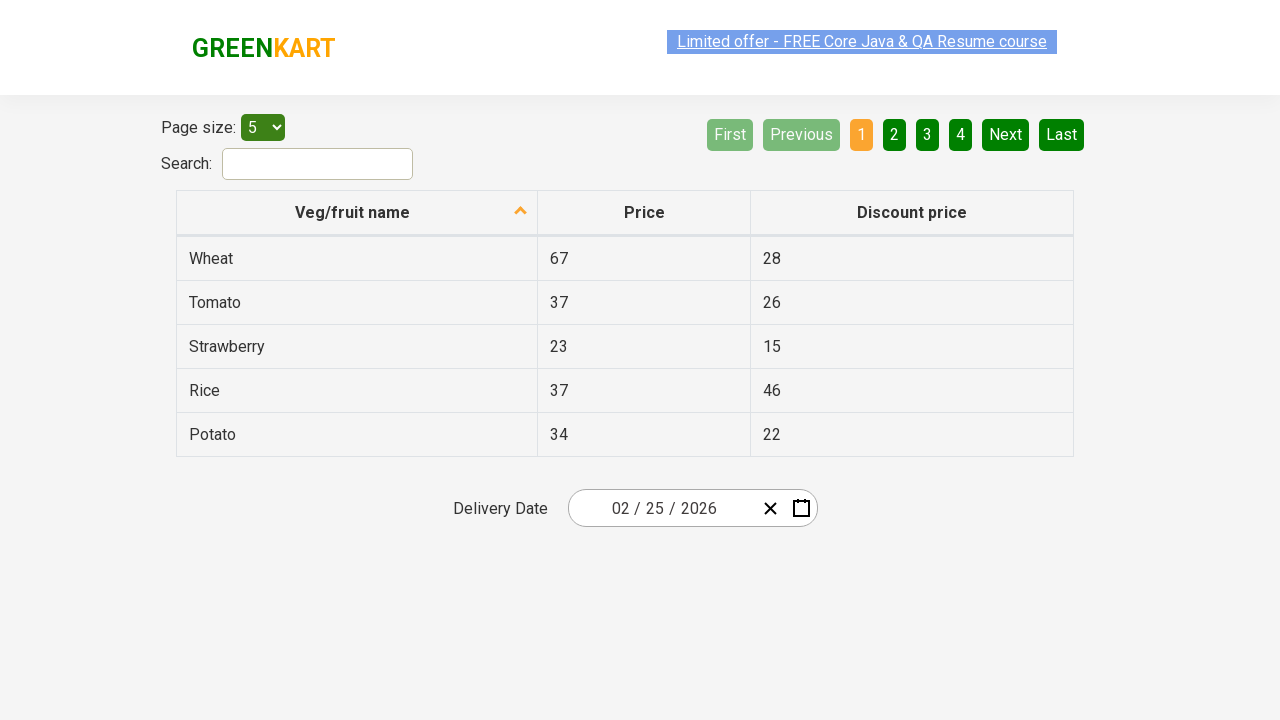

Clicked first column header to sort table at (357, 213) on xpath=//tr/th[1]
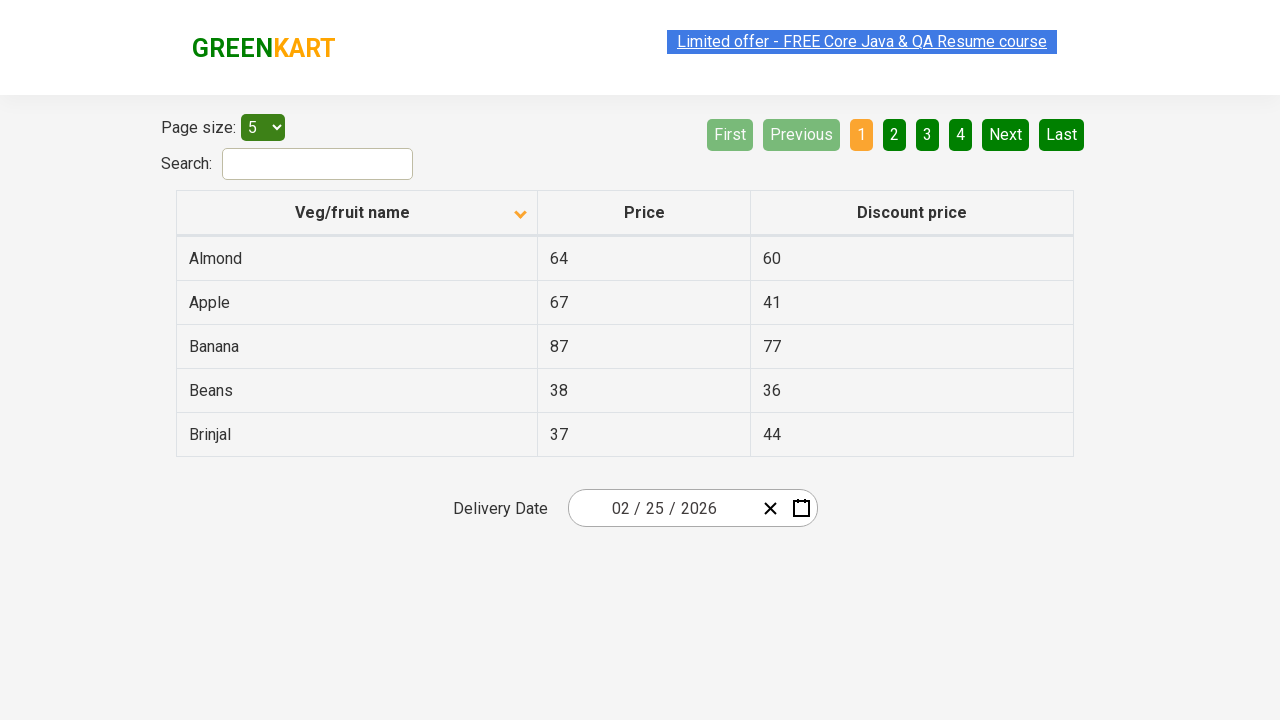

Waited for table sorting to complete
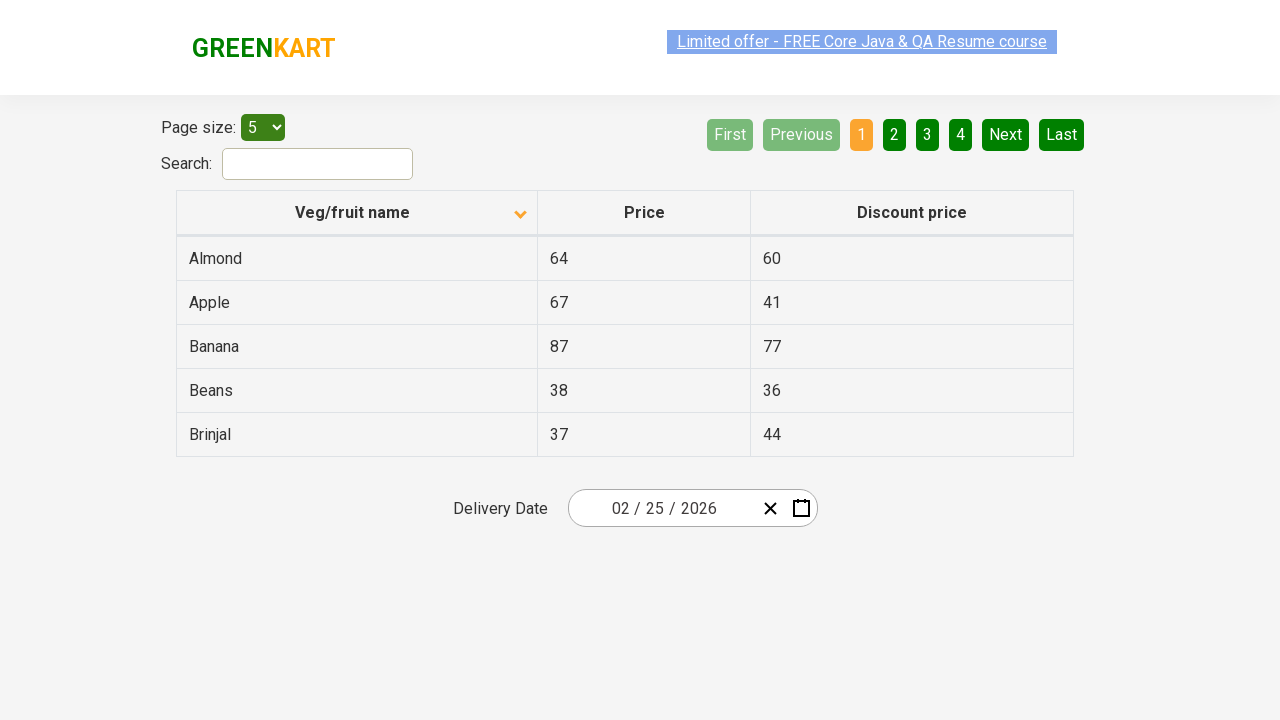

Retrieved all items from first column
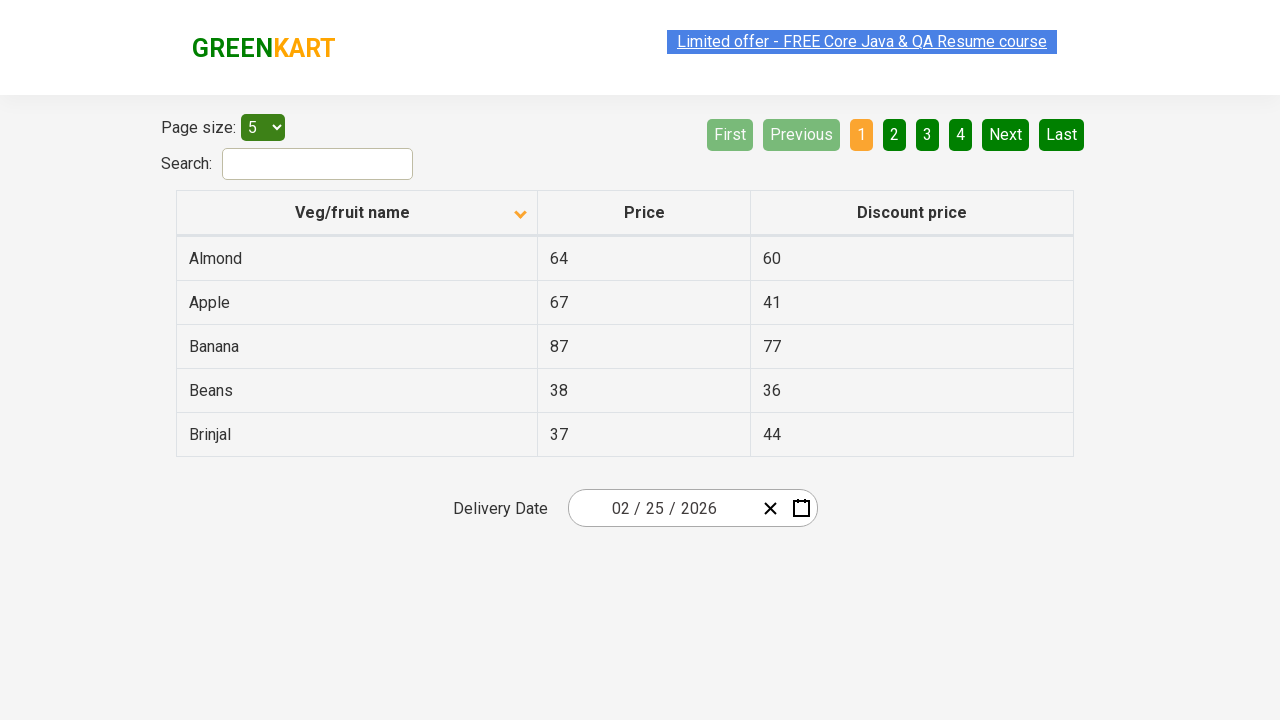

Verified table is sorted in ascending order
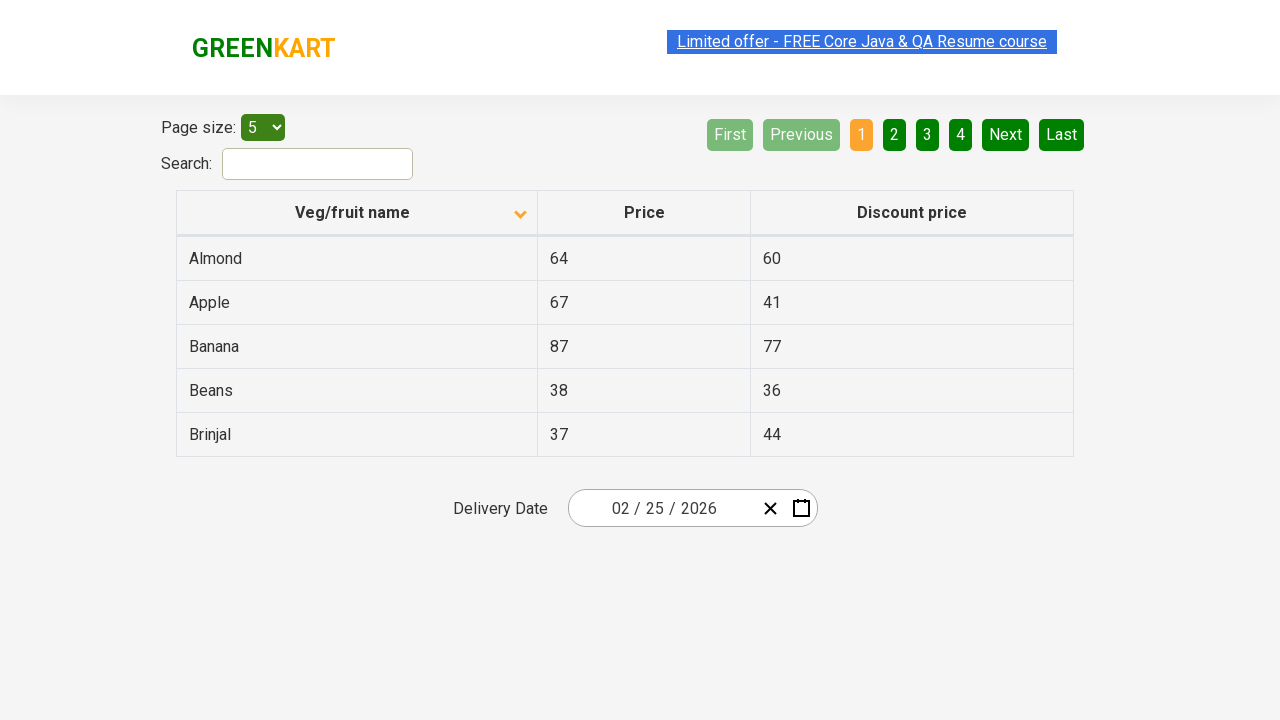

Found Beans item and retrieved its price: 38
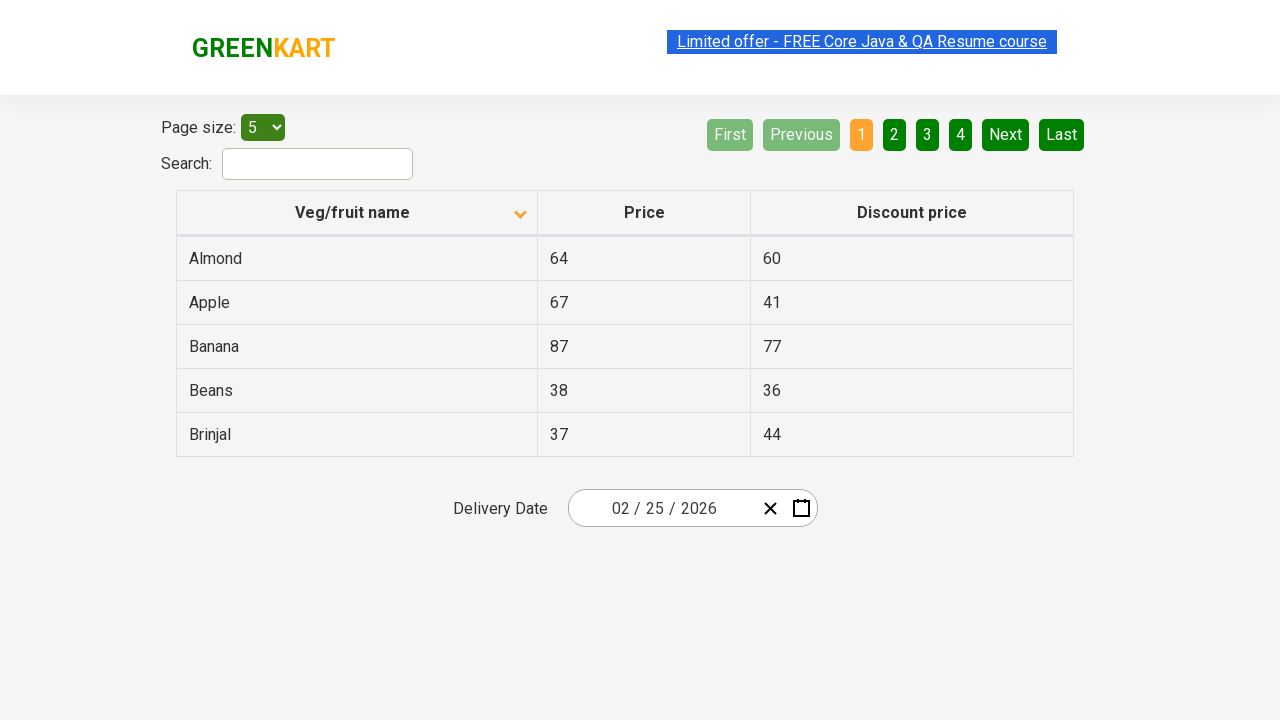

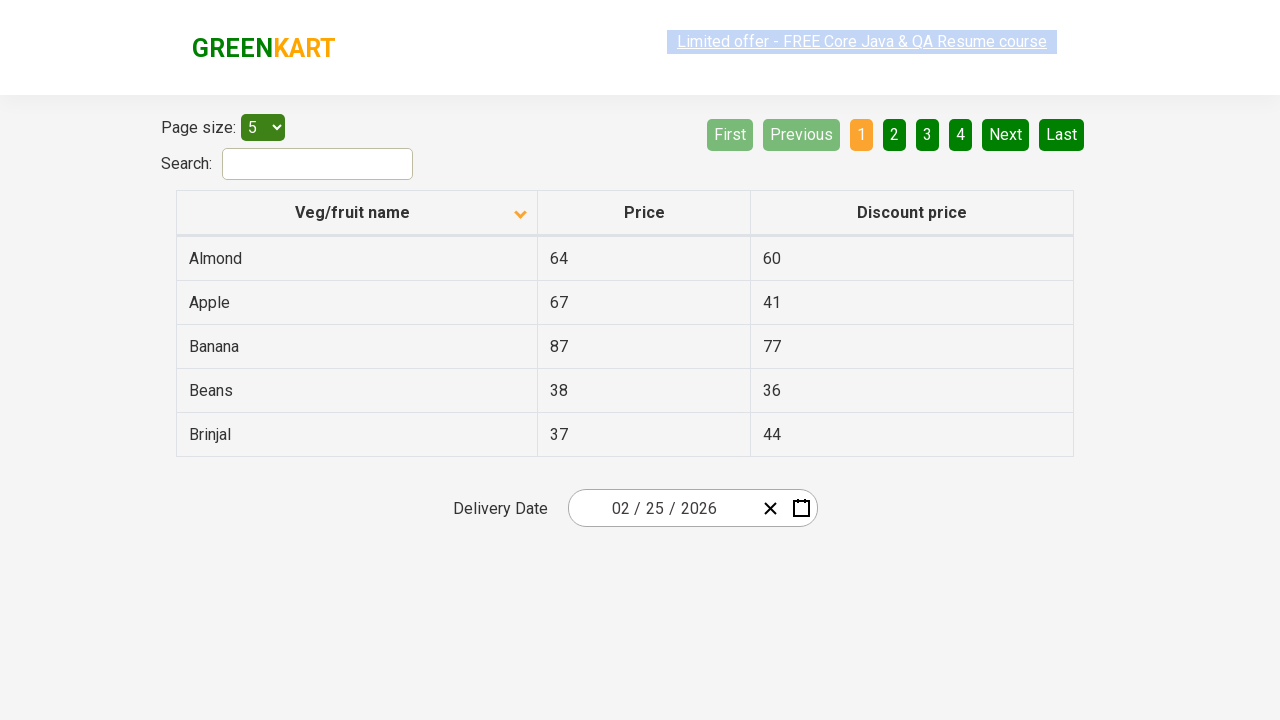